Navigates to the Playwright Python documentation homepage and waits for user input (simple page load verification)

Starting URL: https://playwright.dev/python/

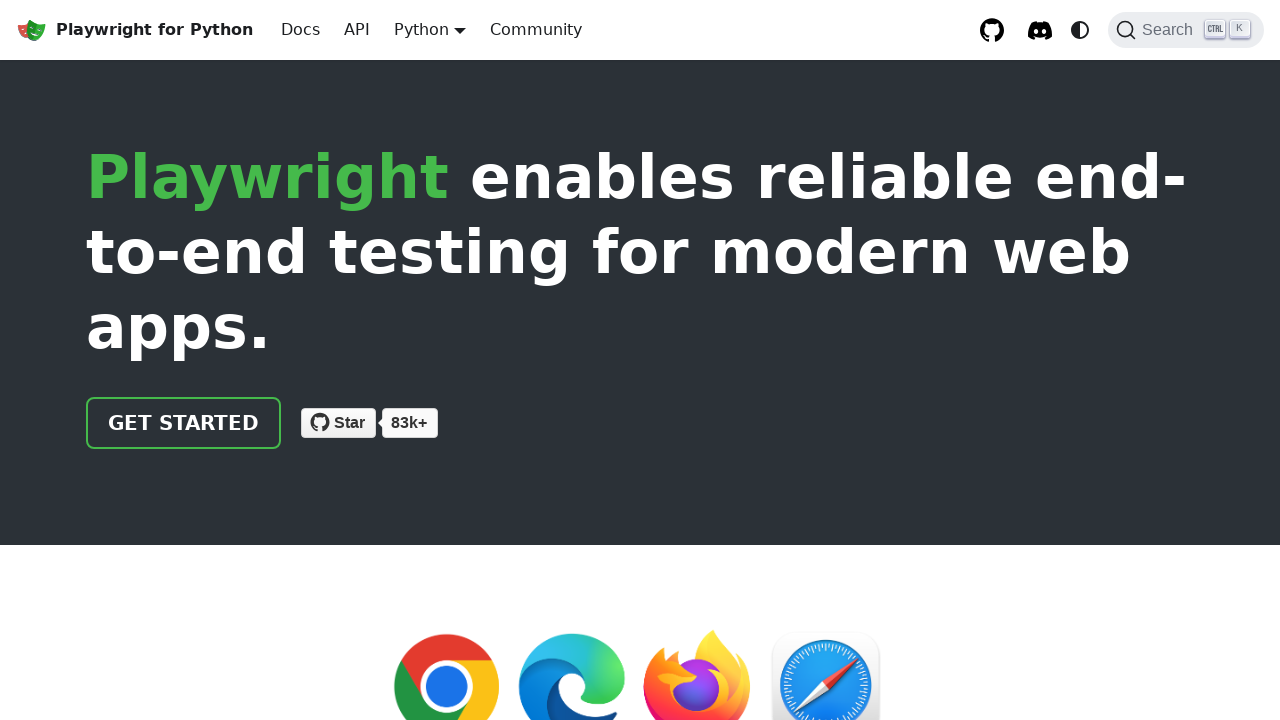

Set viewport size to 1920x1080
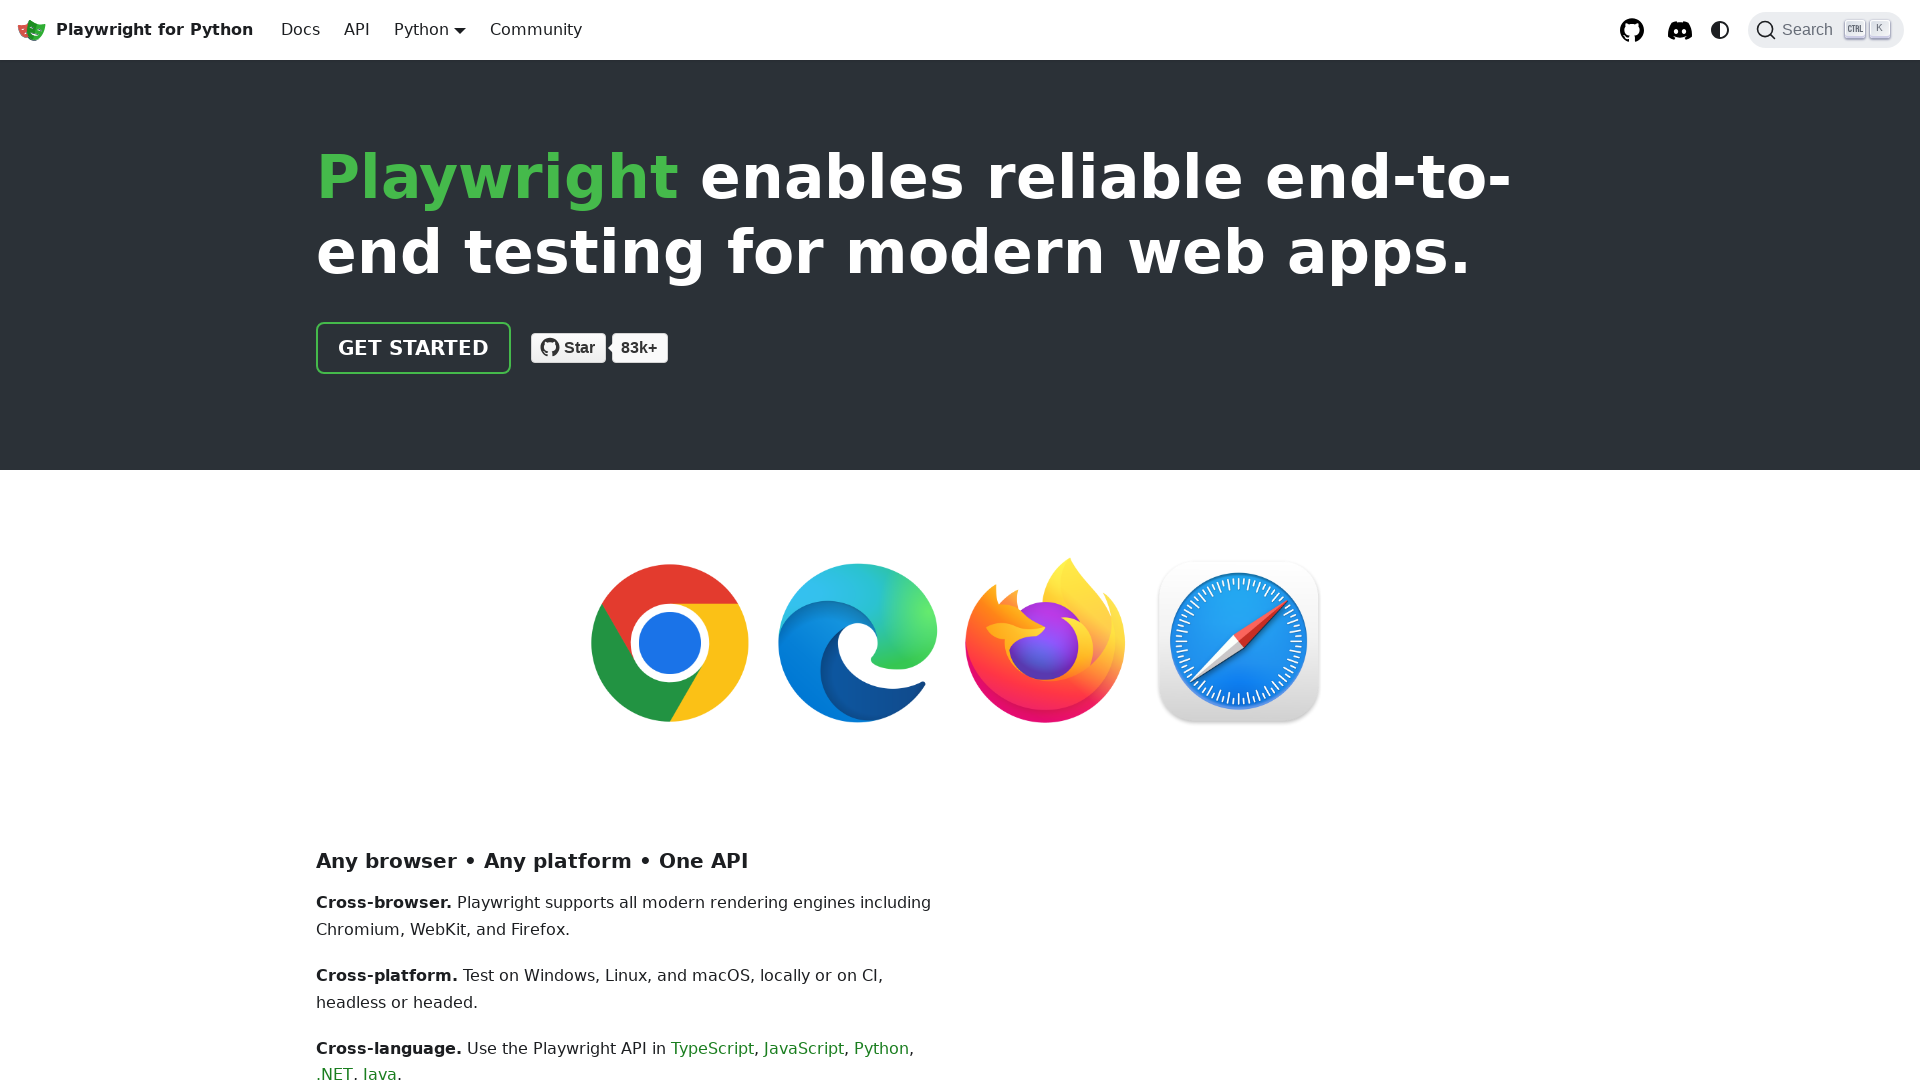

Waited for DOM content to be fully loaded on Playwright Python documentation homepage
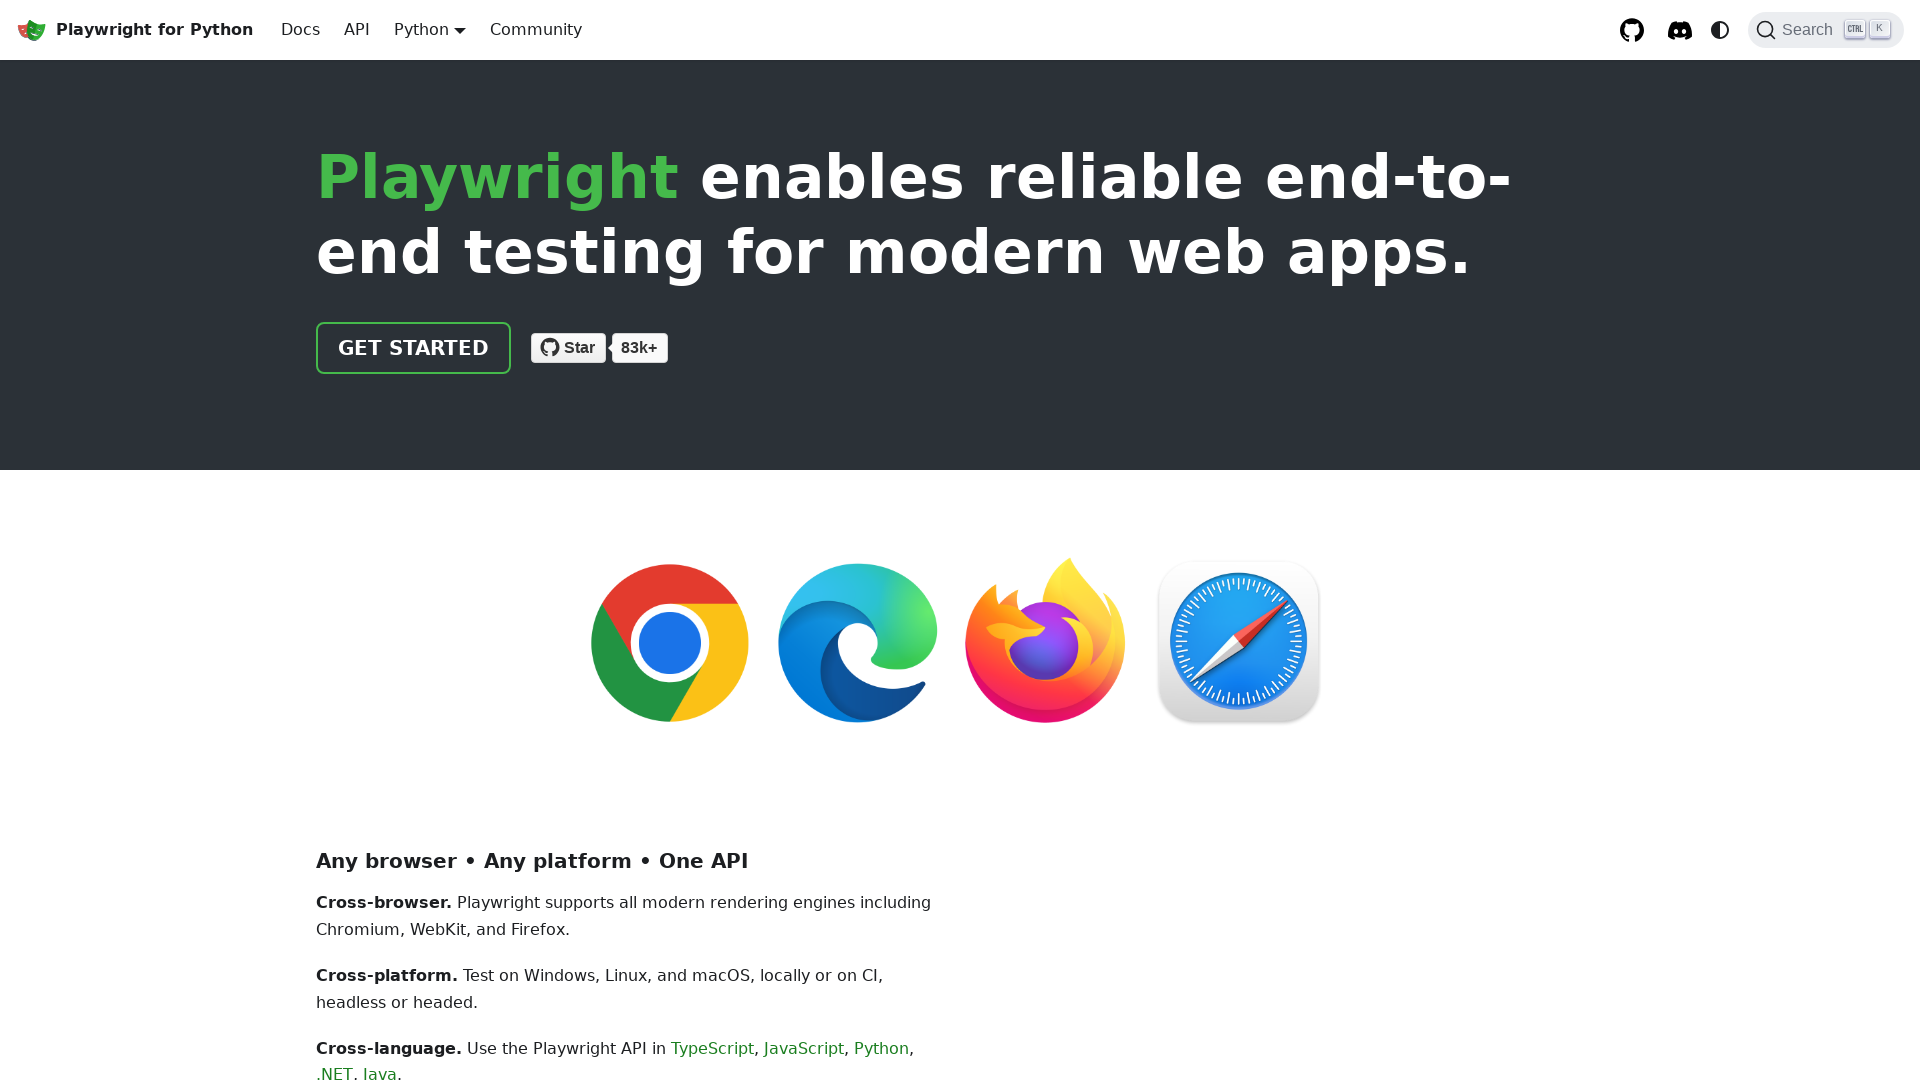

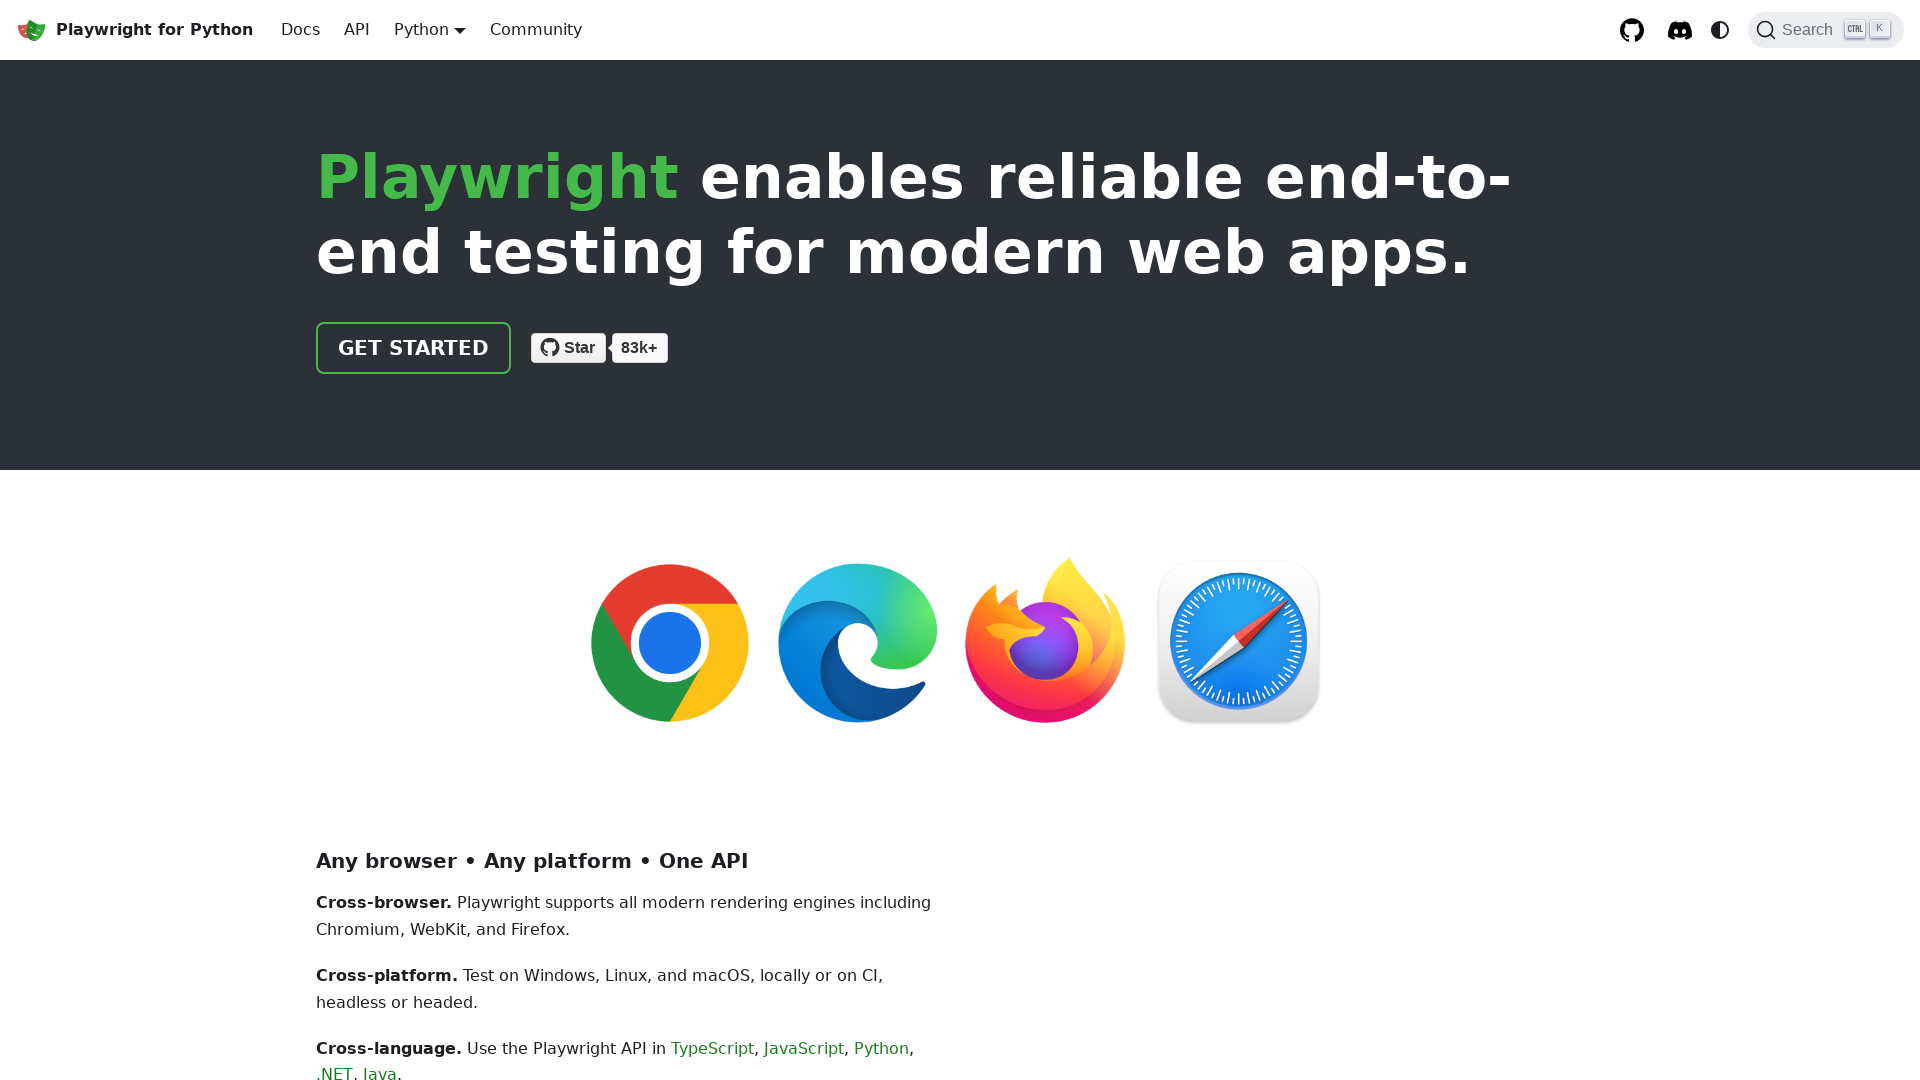